Tests sorting the "Email" column in ascending order by clicking the column header and verifying the email values are sorted correctly.

Starting URL: http://the-internet.herokuapp.com/tables

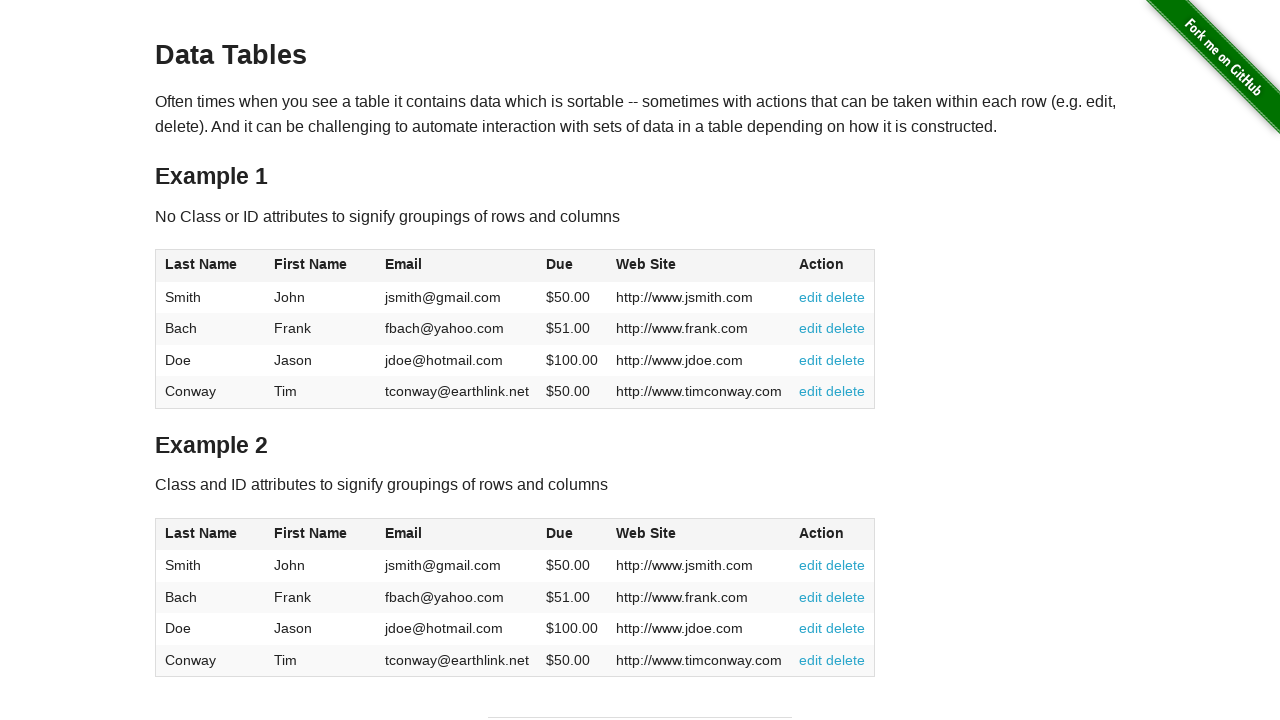

Clicked Email column header to sort ascending at (457, 266) on #table1 thead tr th:nth-of-type(3)
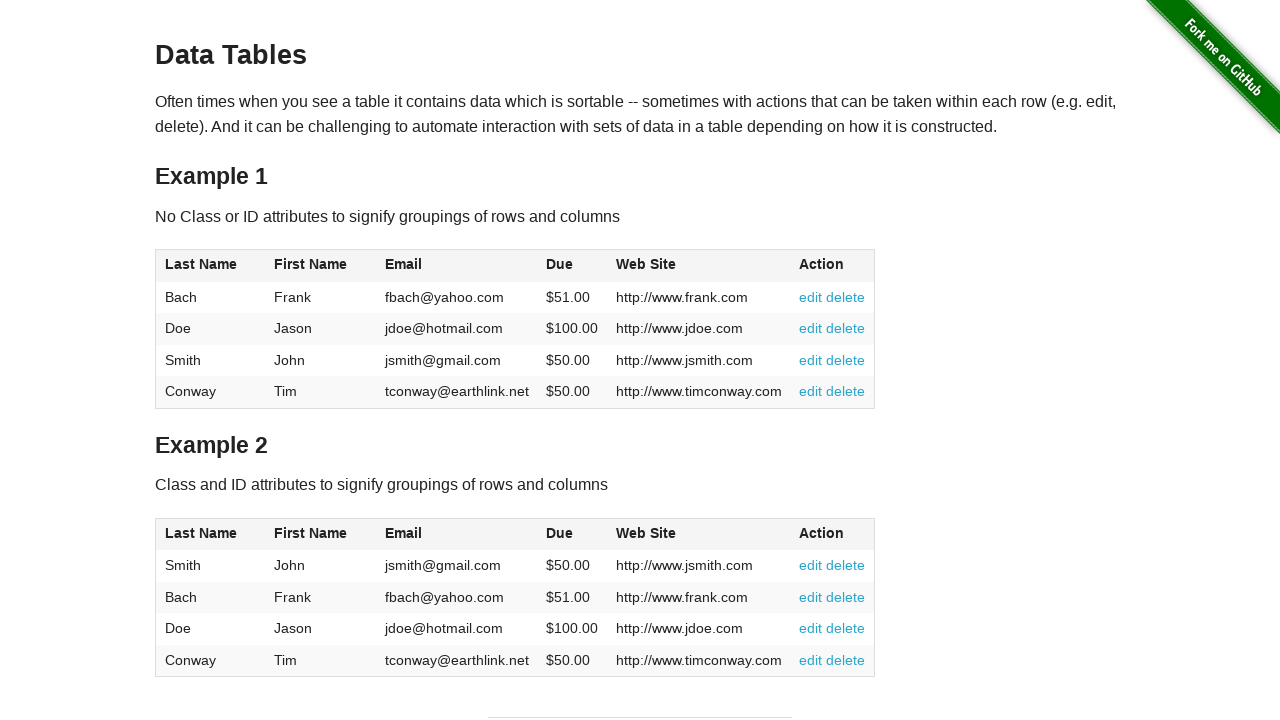

Waited for table body to load with email column data
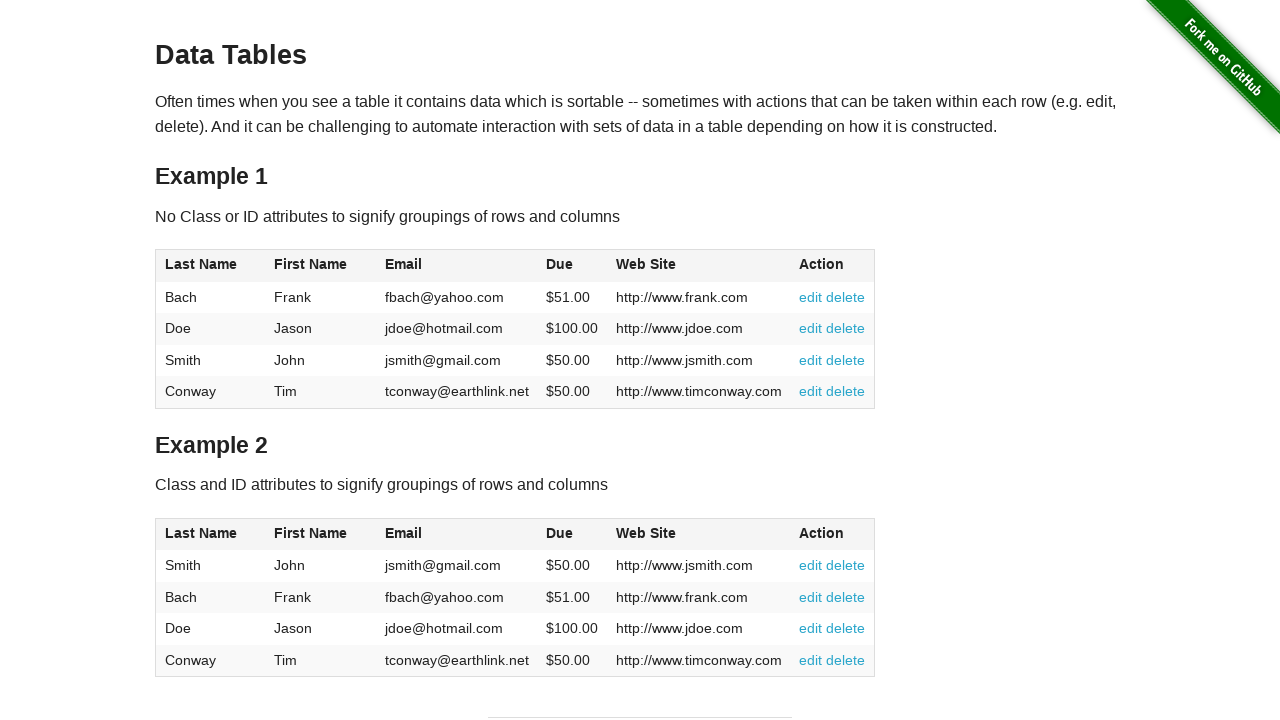

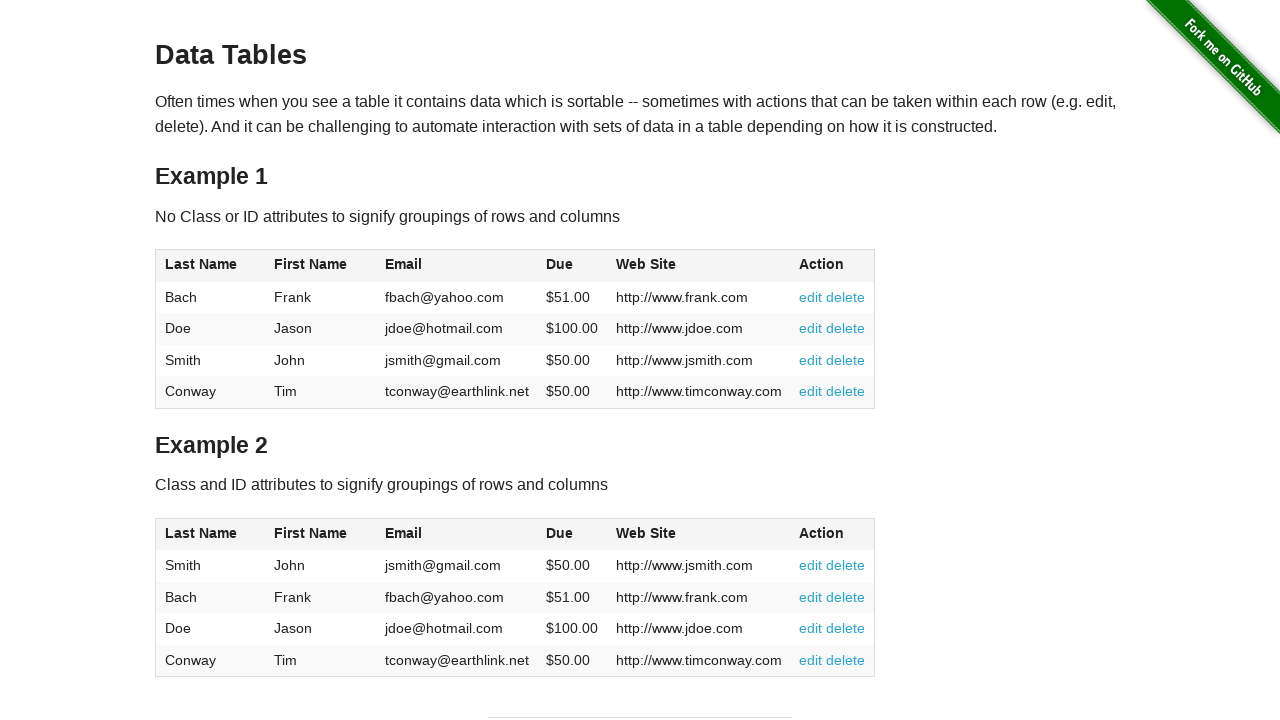